Tests mouse and keyboard interactions on a demo page including double-click, right-click, and mouse hover actions

Starting URL: https://demoqa.com/buttons

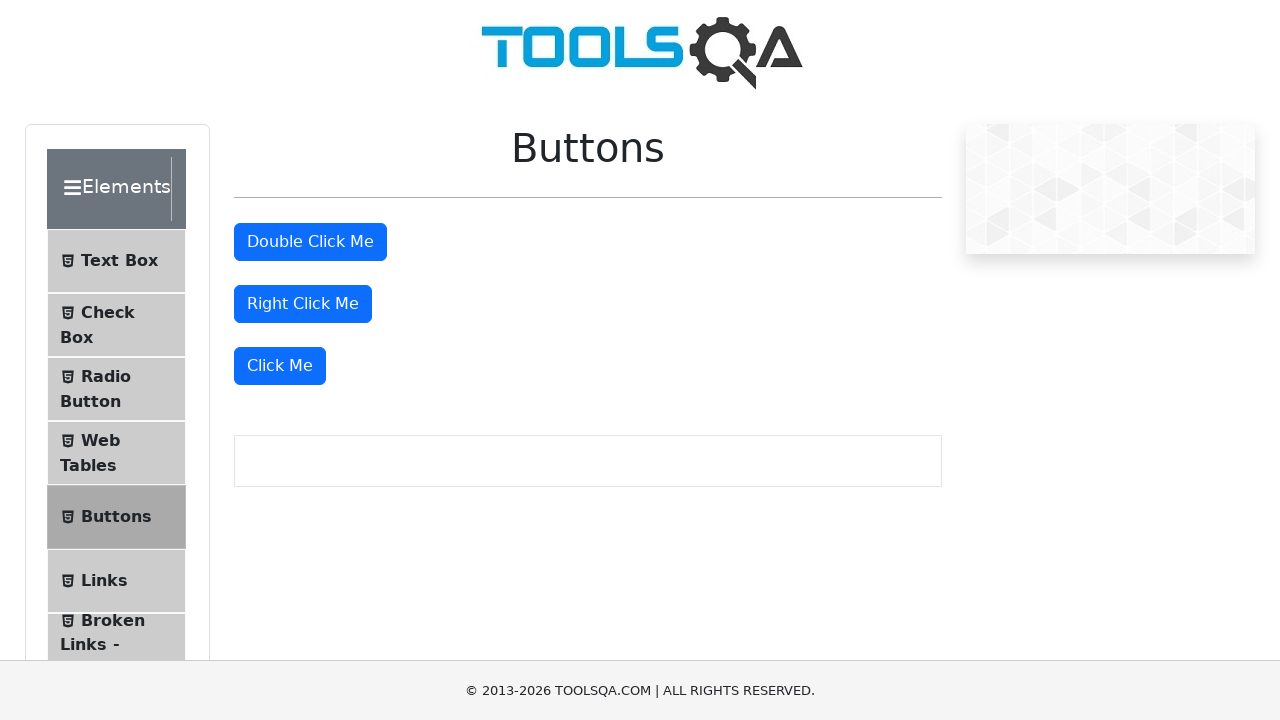

Located the double-click button element
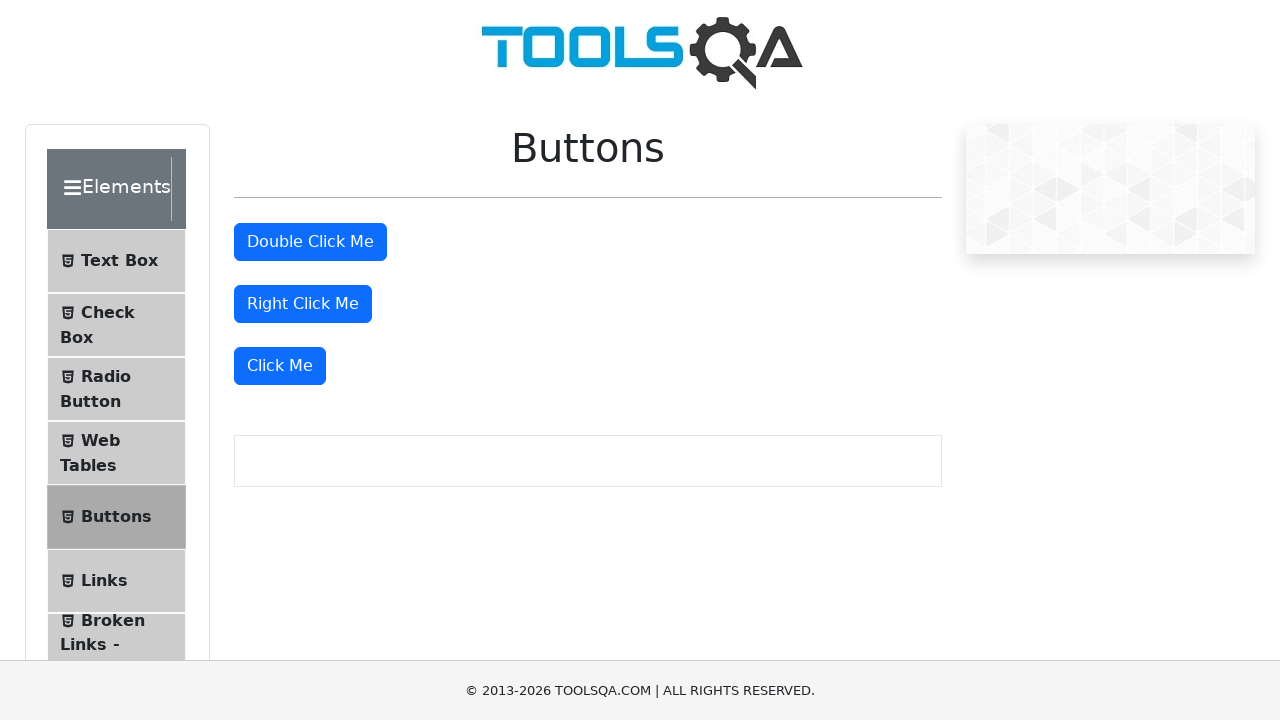

Performed right-click on page body at (640, 360) on body
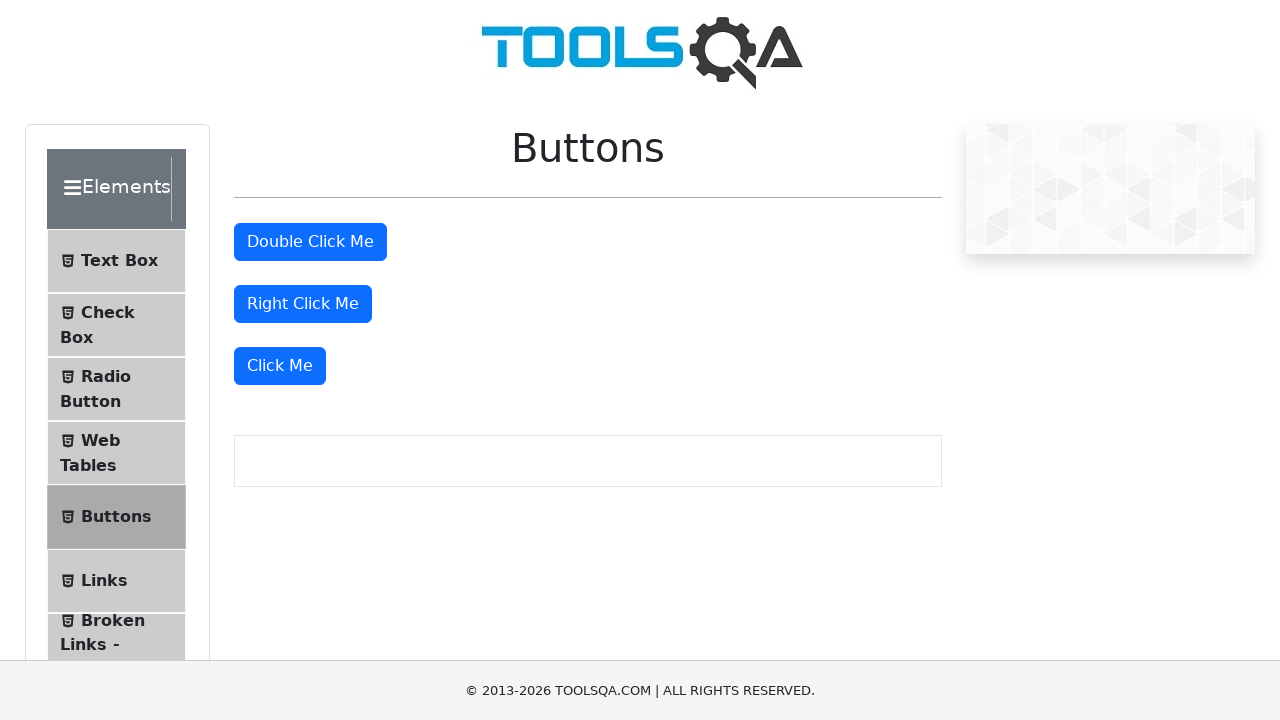

Pressed ArrowDown key
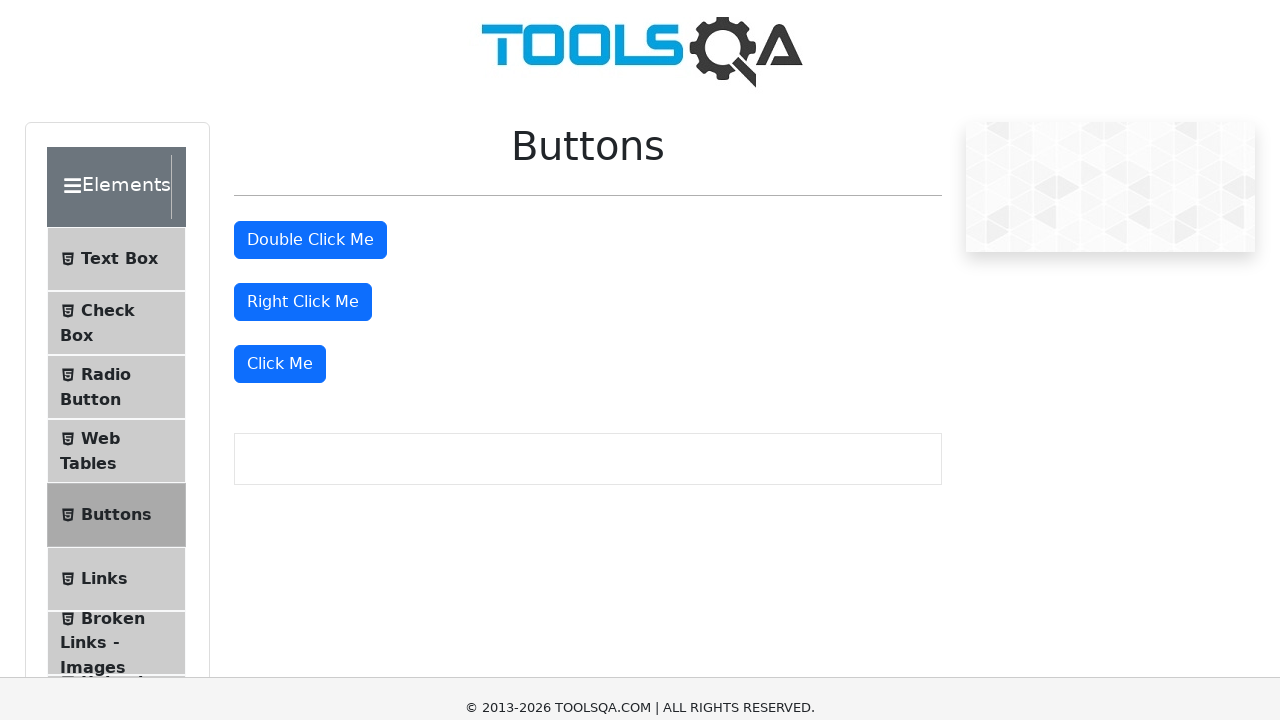

Hovered over the double-click button at (310, 202) on #doubleClickBtn
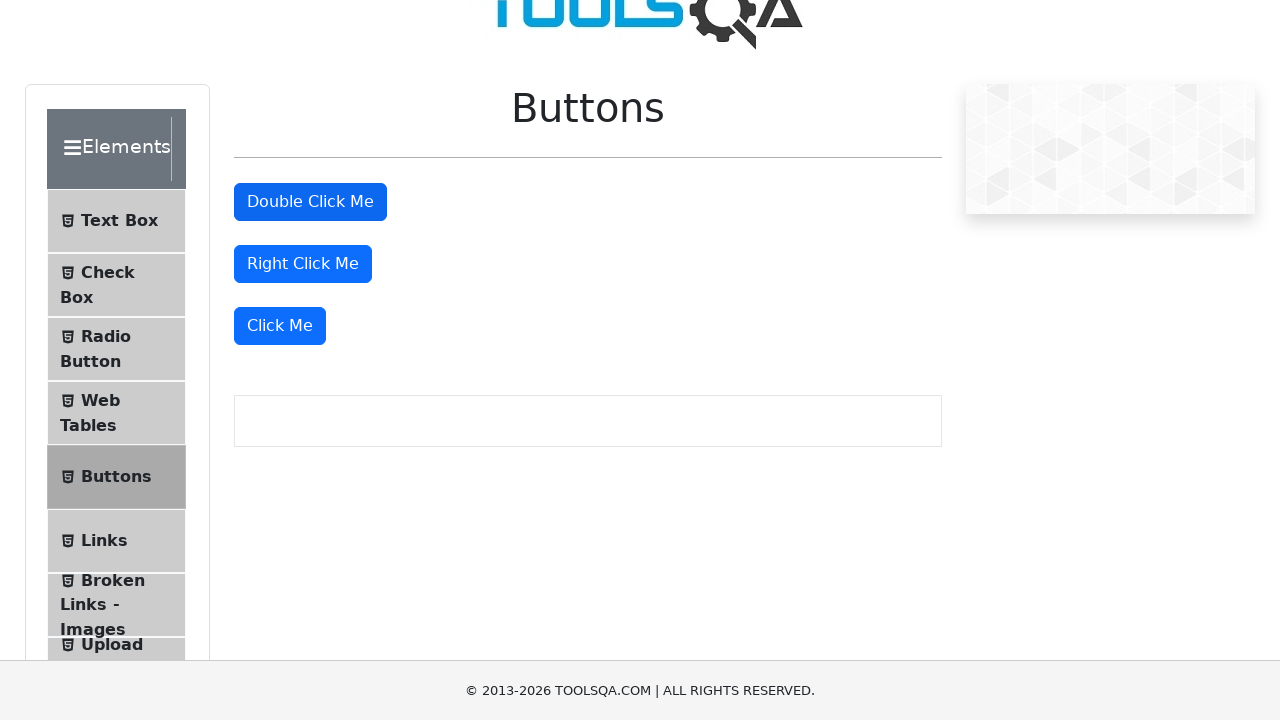

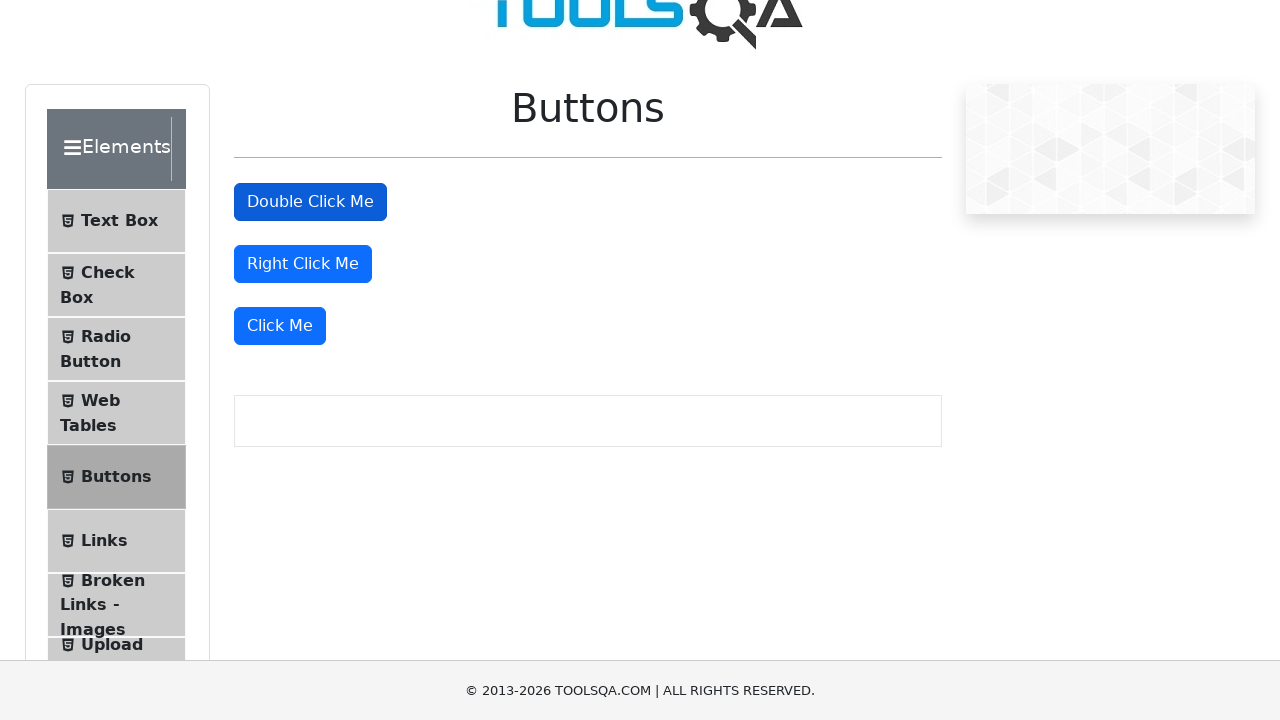